Tests an explicit wait scenario where the script waits for a price element to show '100', then clicks a book button, reads a value, calculates a logarithmic result, and submits the answer

Starting URL: http://suninjuly.github.io/explicit_wait2.html

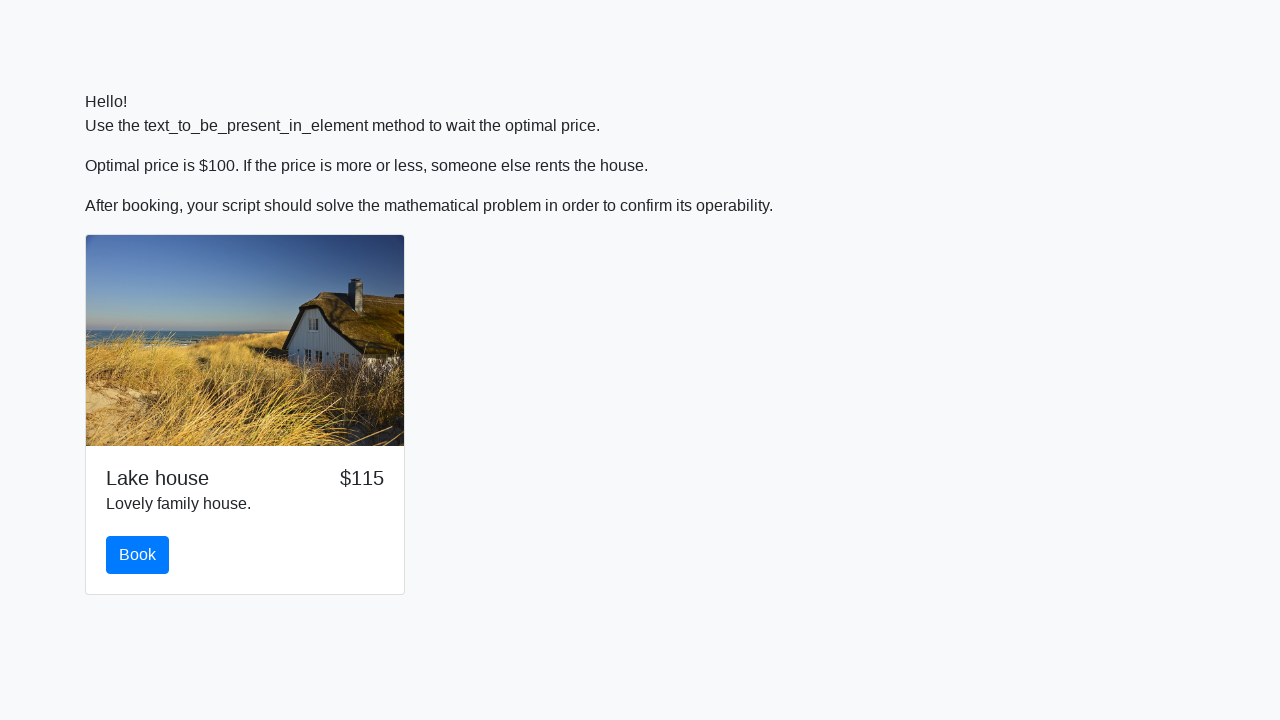

Waited for price element to display '100'
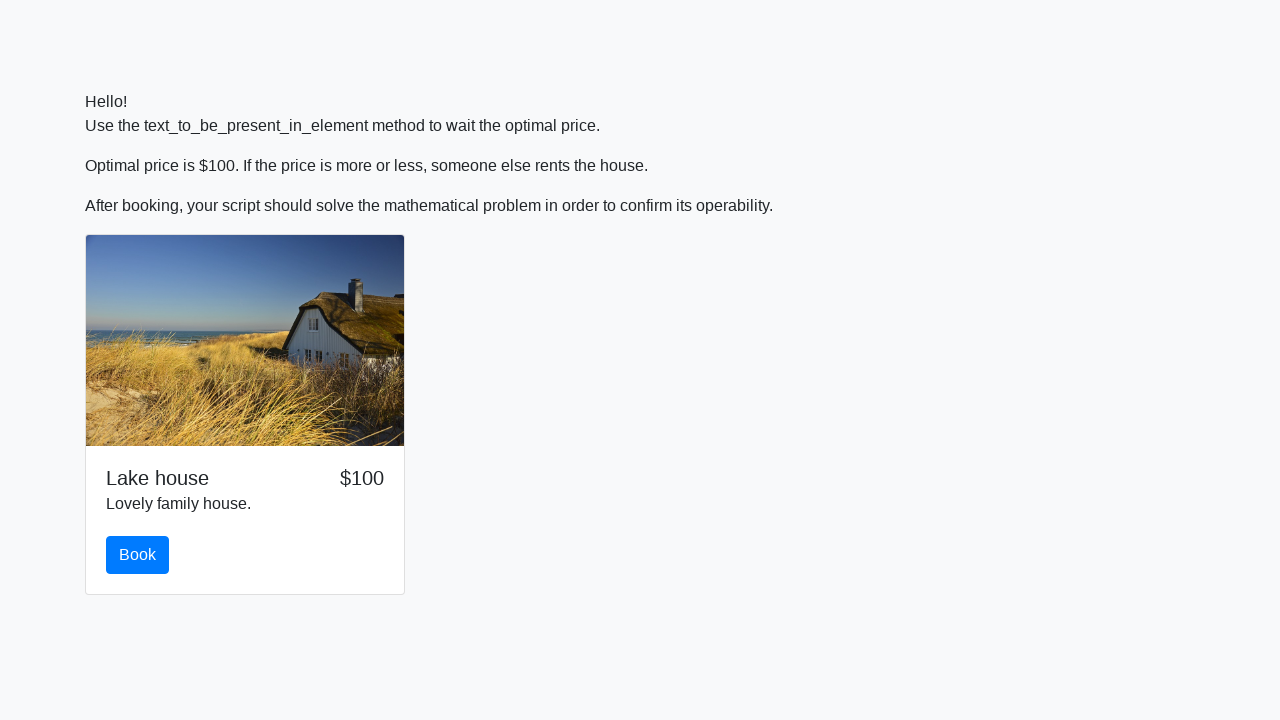

Clicked the book button at (138, 555) on #book
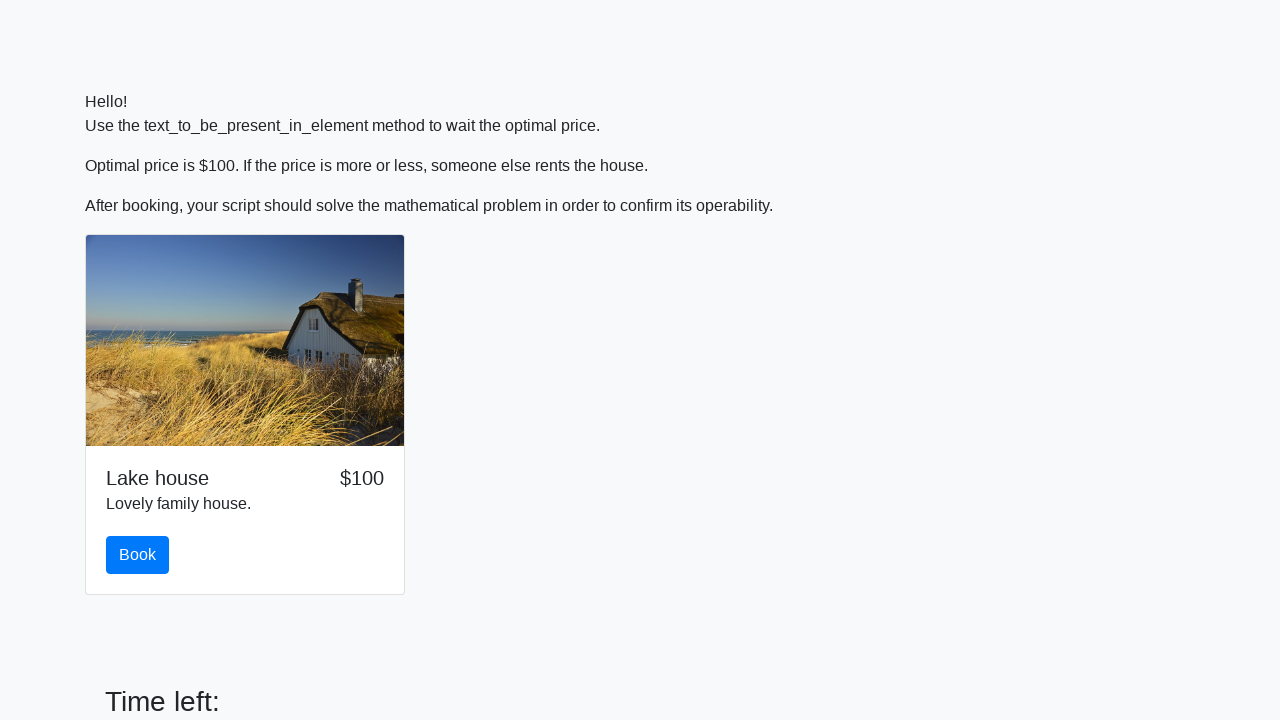

Scrolled down by 100 pixels
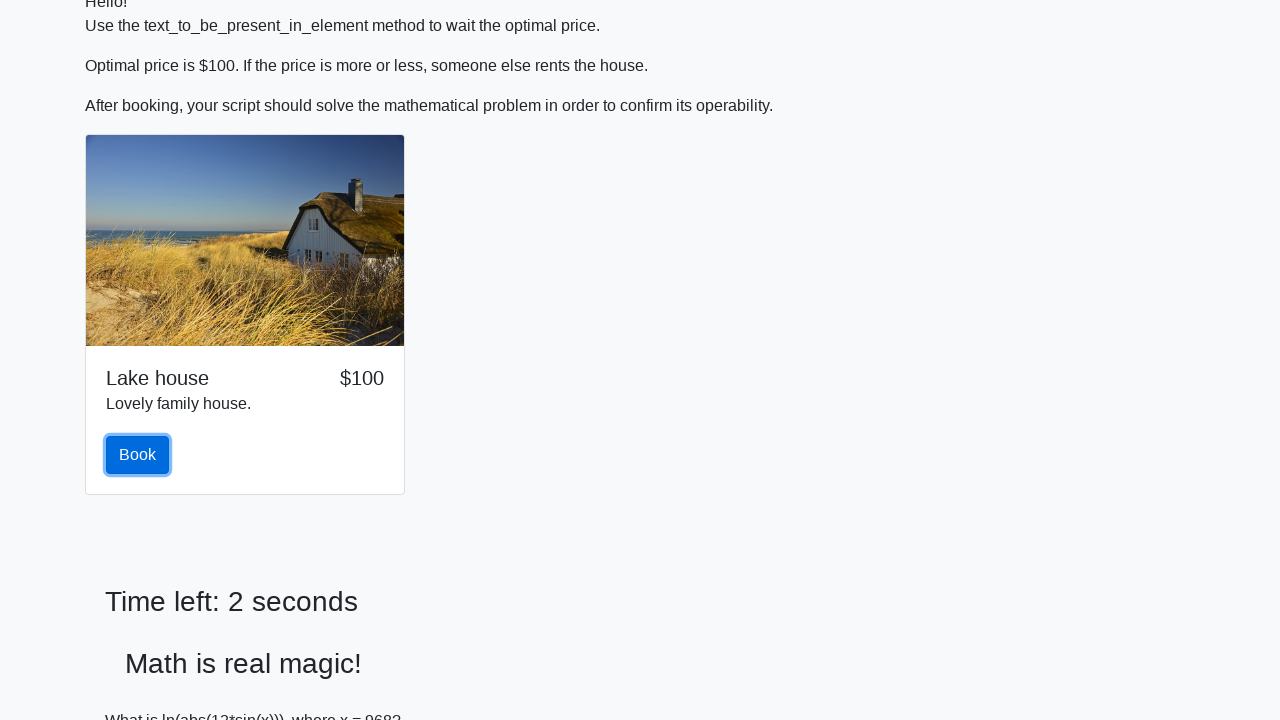

Retrieved input value from element: 968
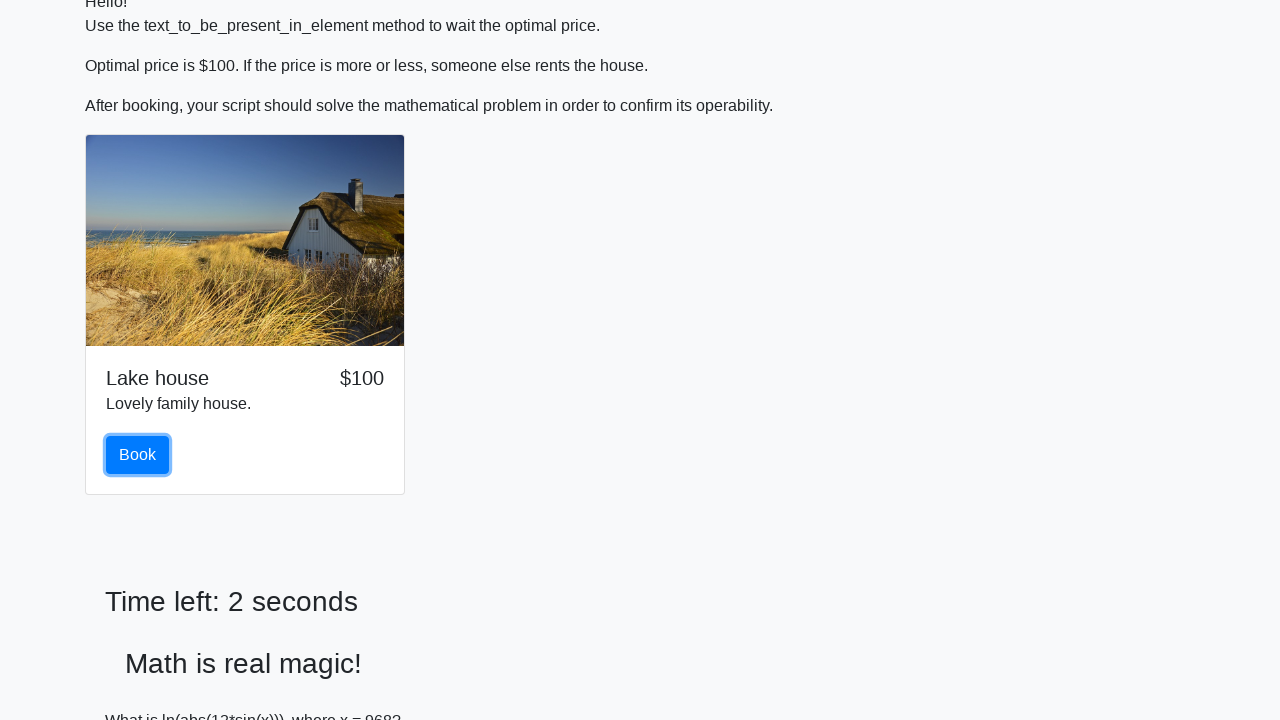

Filled answer field with calculated logarithmic result on #answer
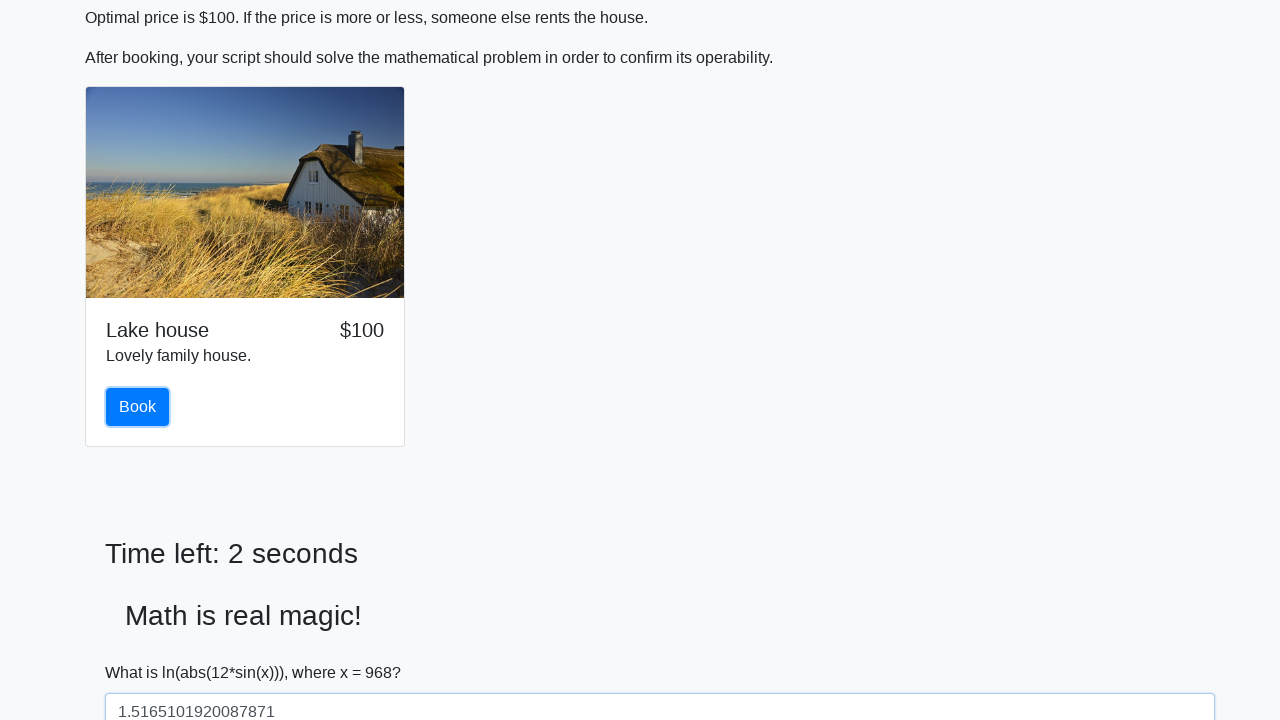

Clicked the solve button to submit answer at (143, 651) on #solve
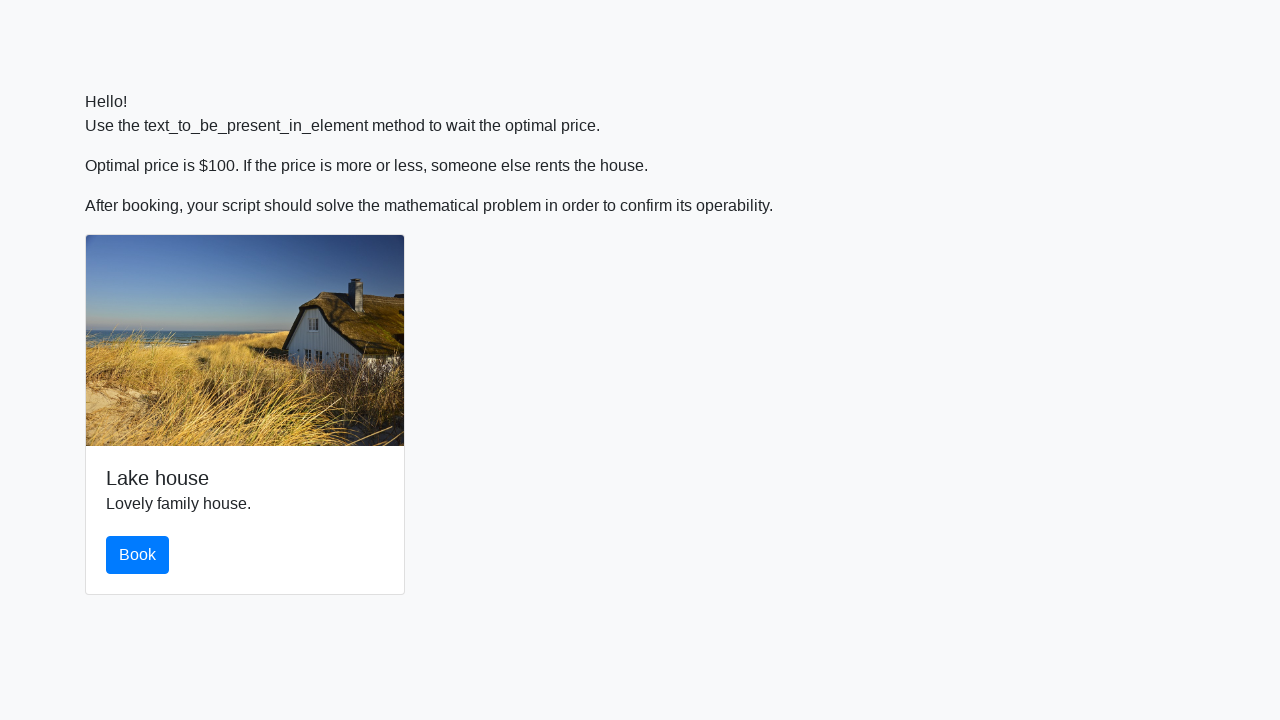

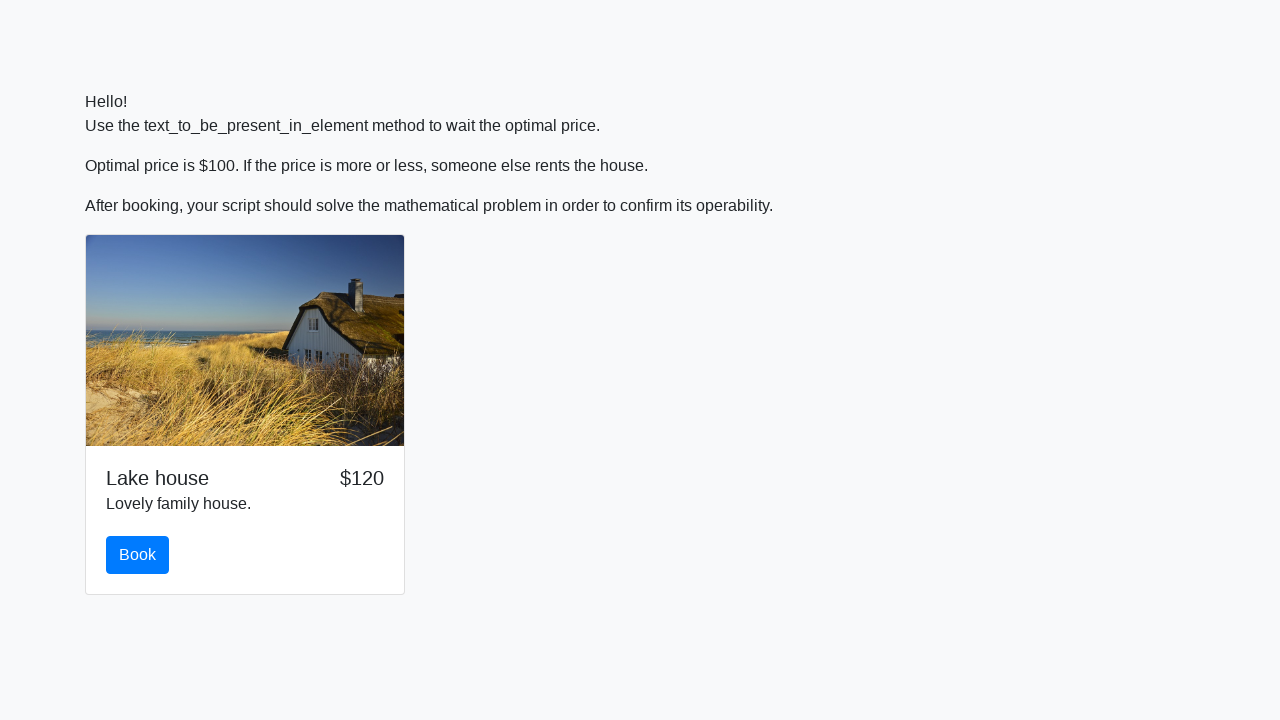